Tests adding products to cart on DemoBlaze e-commerce site by selecting Samsung Galaxy S6 and Nokia Lumia 1520, adding them to cart, and verifying the total price calculation matches the sum of individual item prices.

Starting URL: https://www.demoblaze.com/index.html

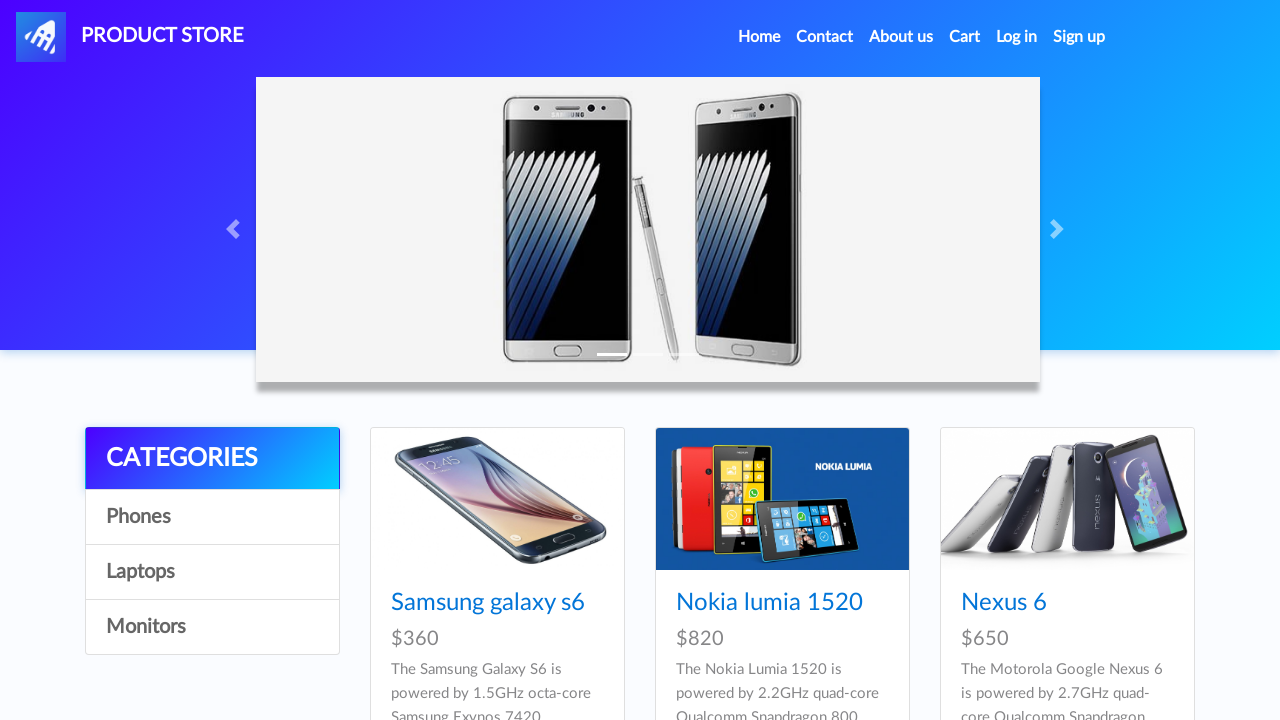

Clicked on Samsung Galaxy S6 product at (488, 603) on xpath=//a[normalize-space()='Samsung galaxy s6']
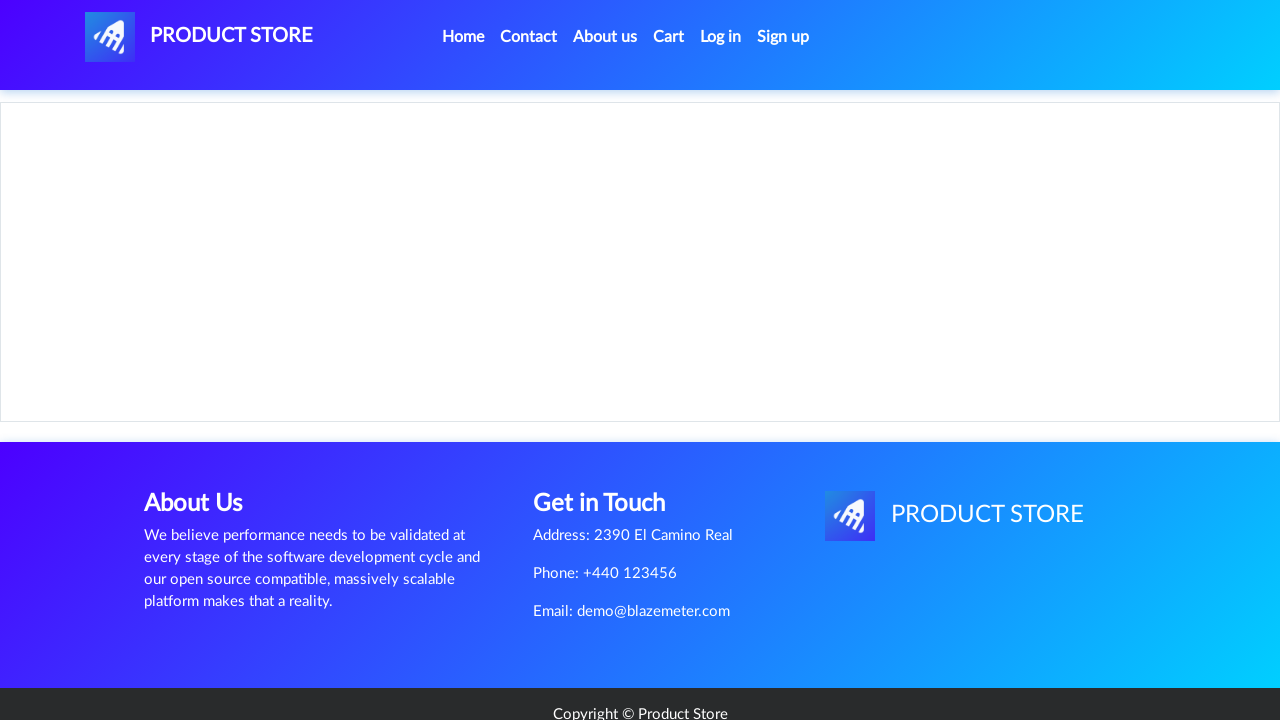

Clicked Add to Cart button for Samsung Galaxy S6 at (610, 440) on xpath=//a[@class='btn btn-success btn-lg']
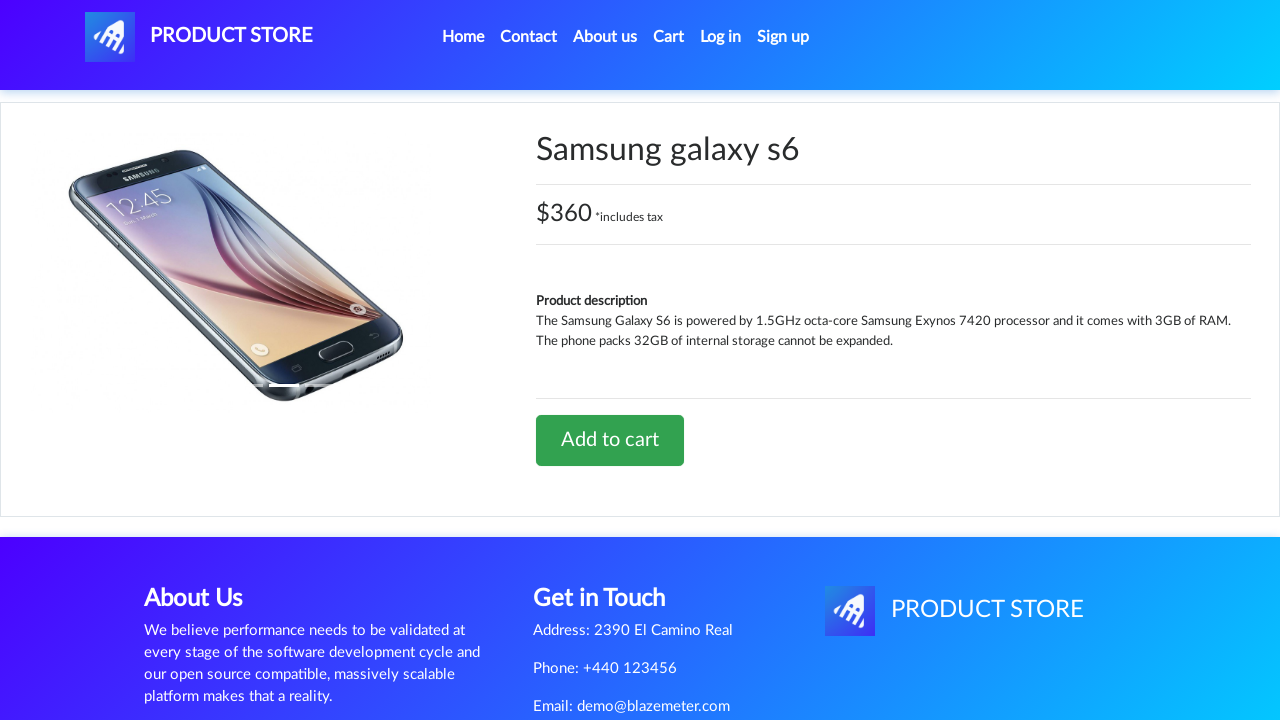

Waited 2 seconds for alert to appear
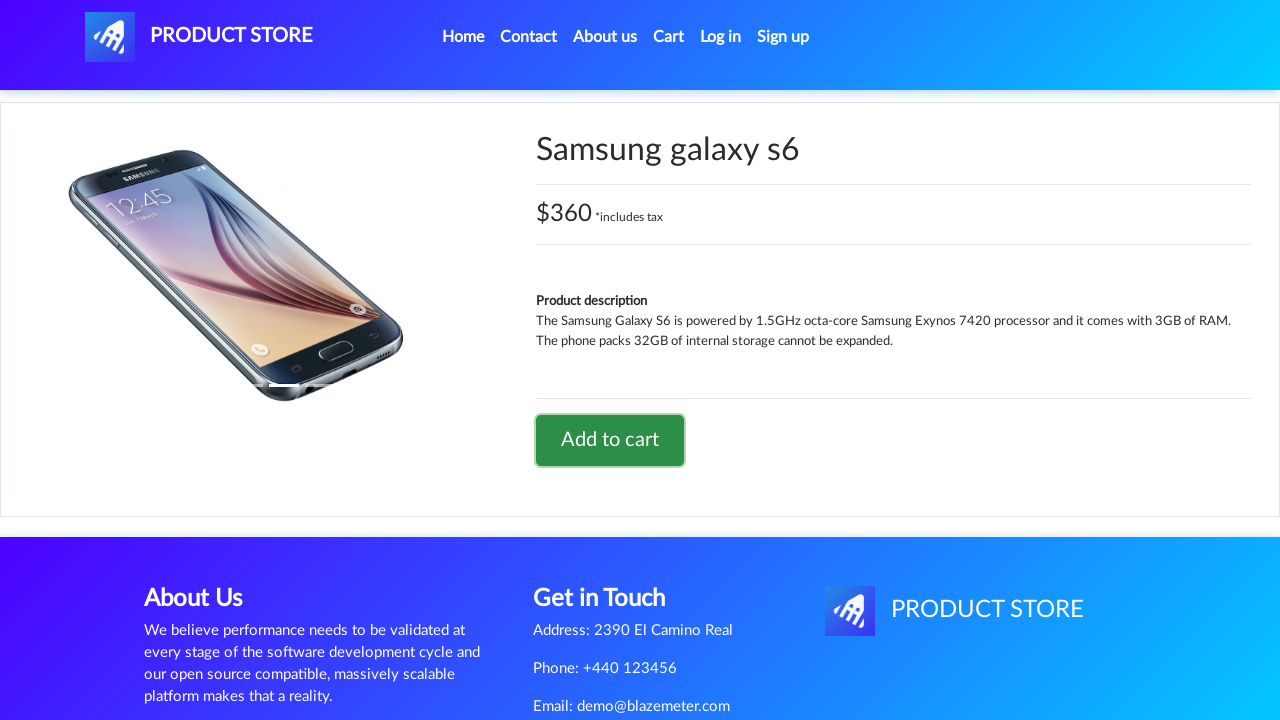

Set up dialog handler to accept alerts
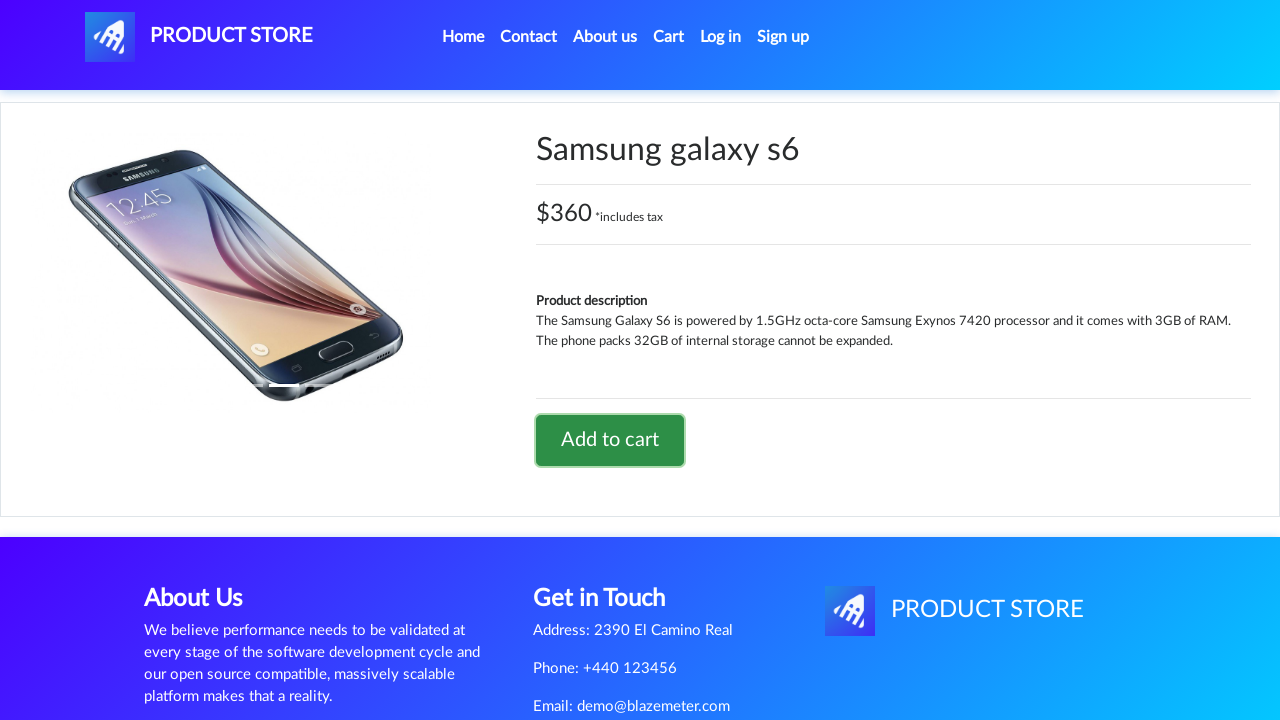

Re-triggered Add to Cart button click at (610, 440) on xpath=//a[@class='btn btn-success btn-lg']
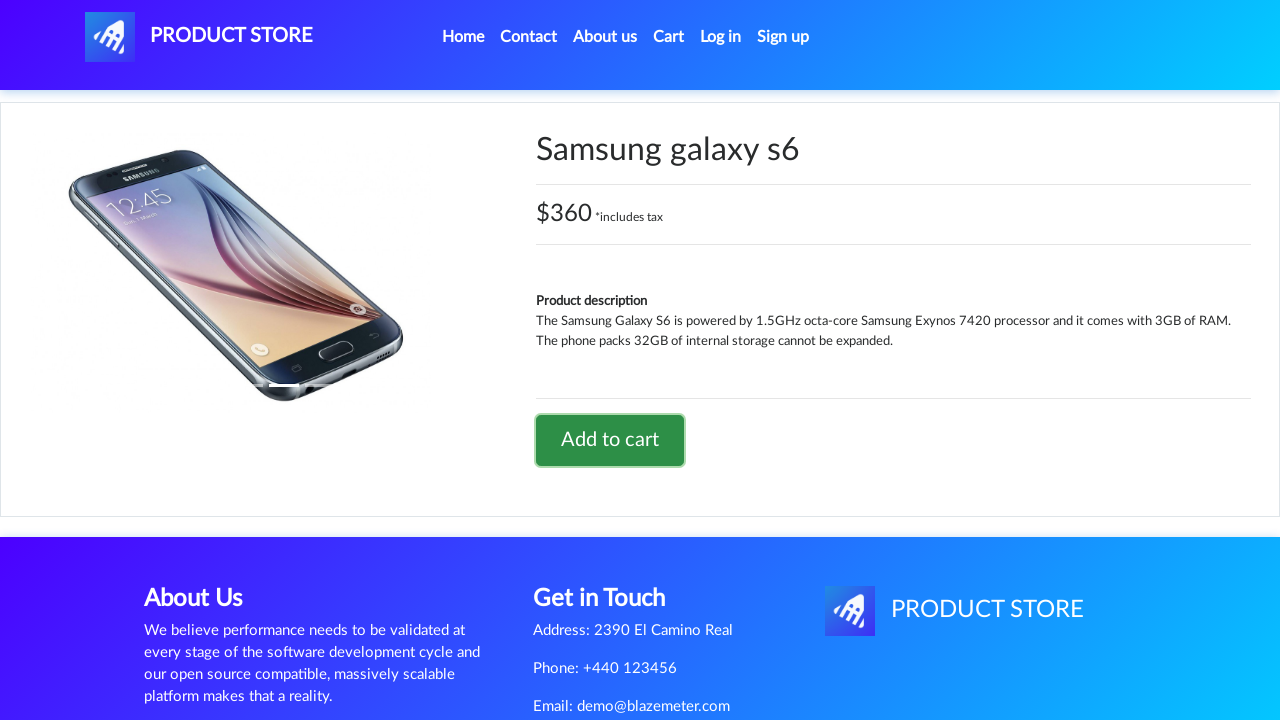

Waited 1 second for alert to be processed
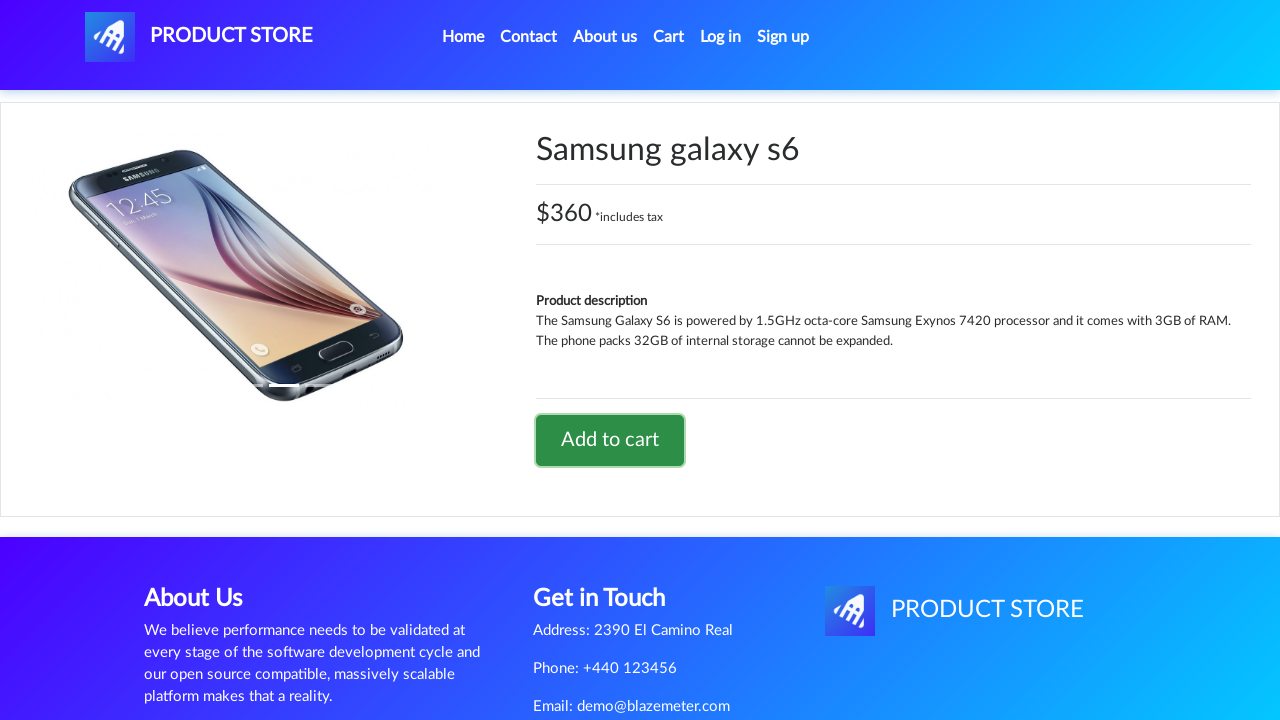

Clicked home link to return to main page at (463, 37) on (//a[@href='index.html'])[2]
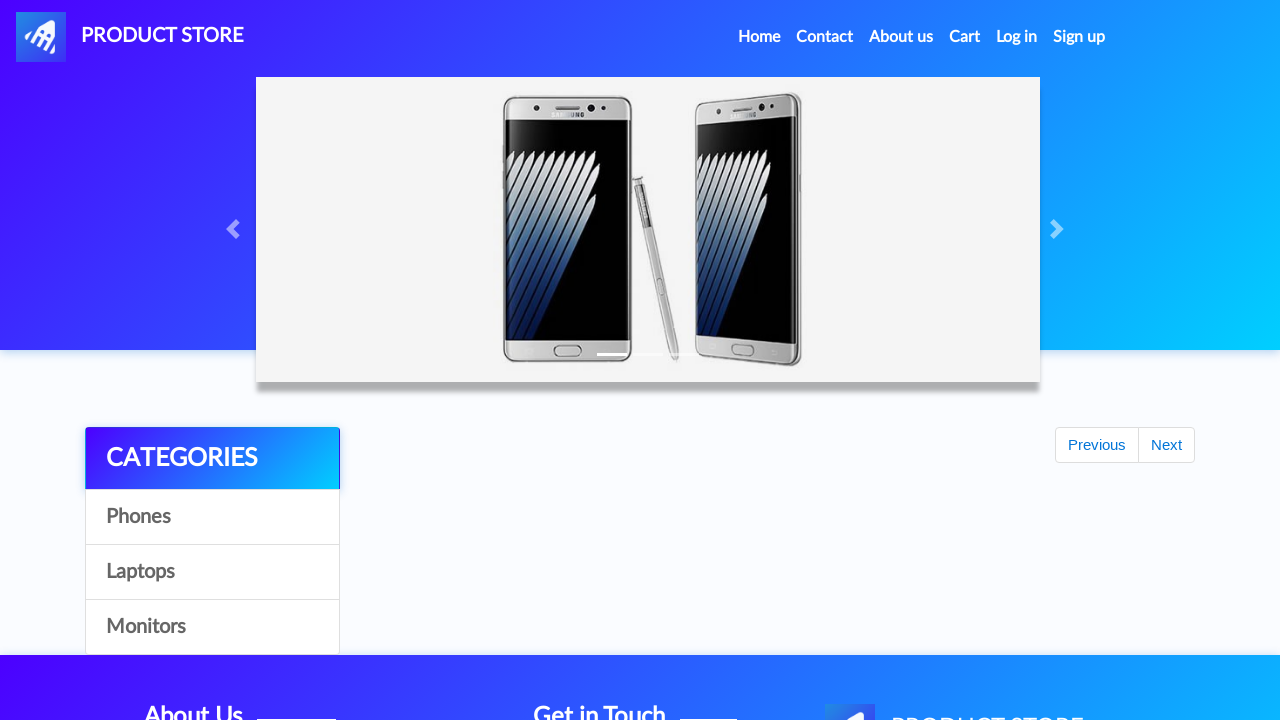

Home page loaded and Nokia Lumia 1520 product is visible
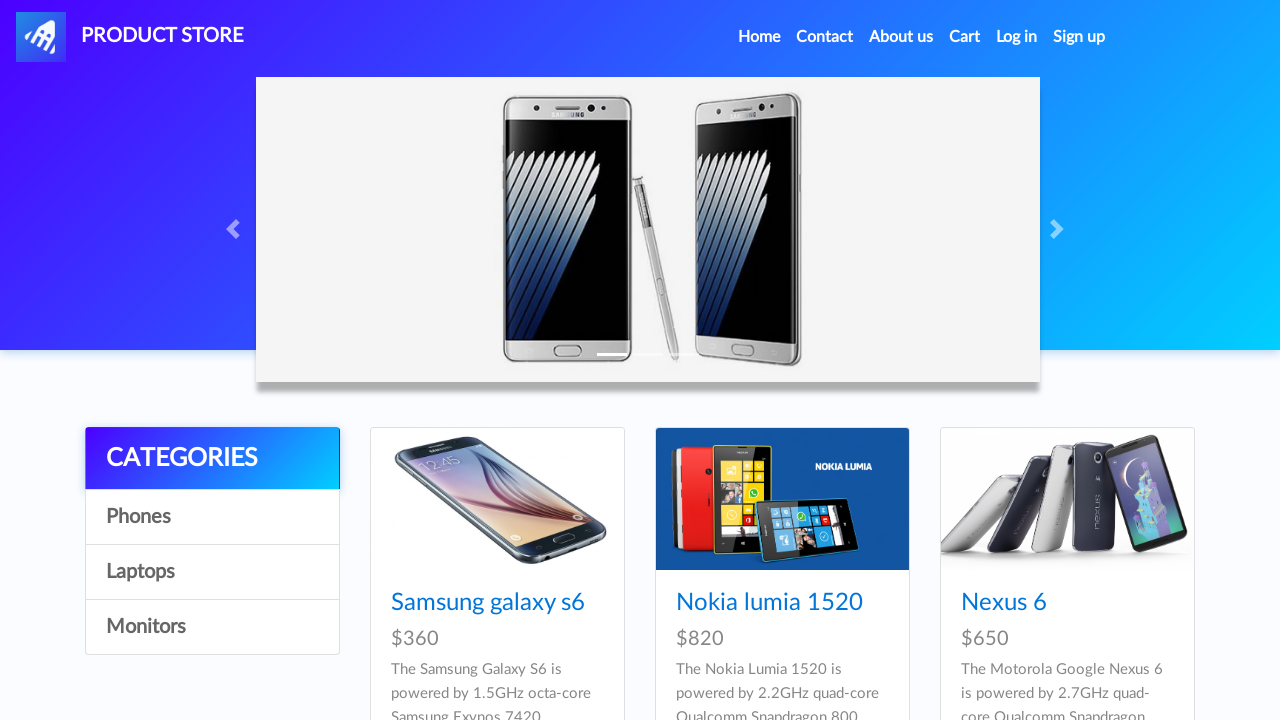

Clicked on Nokia Lumia 1520 product at (769, 603) on xpath=//a[normalize-space()='Nokia lumia 1520']
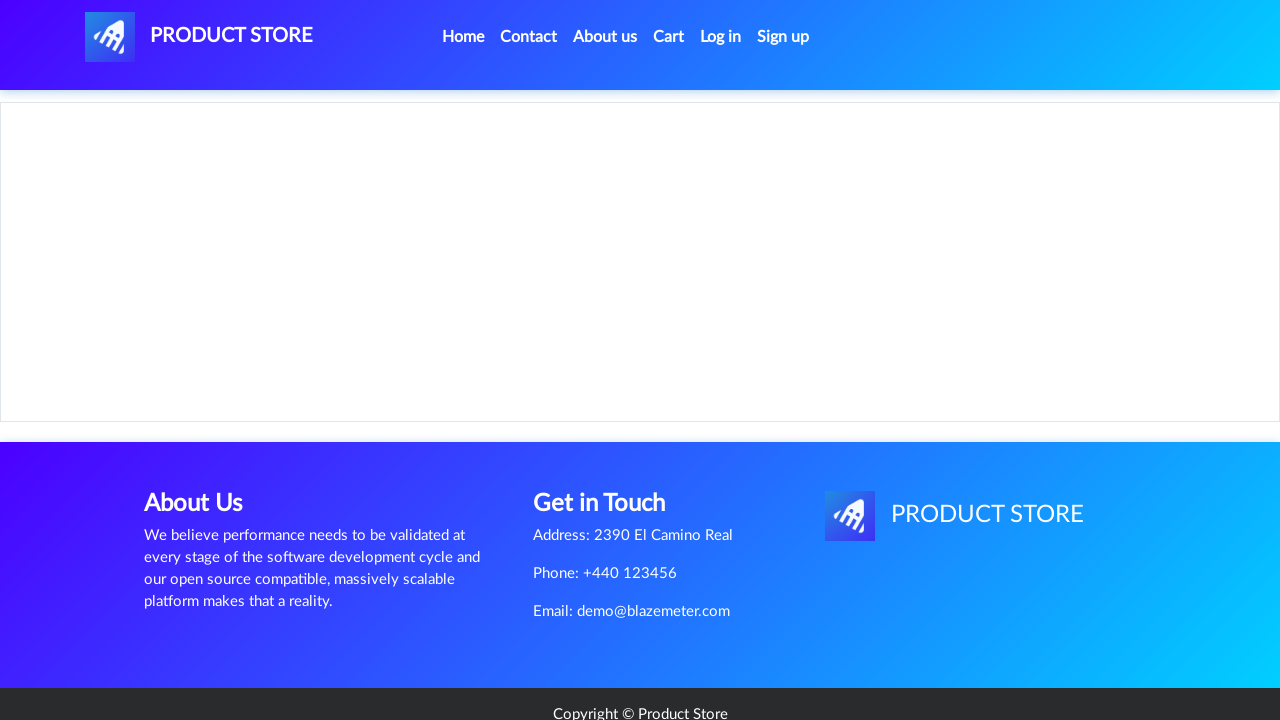

Clicked Add to Cart button for Nokia Lumia 1520 at (610, 440) on xpath=//a[@class='btn btn-success btn-lg']
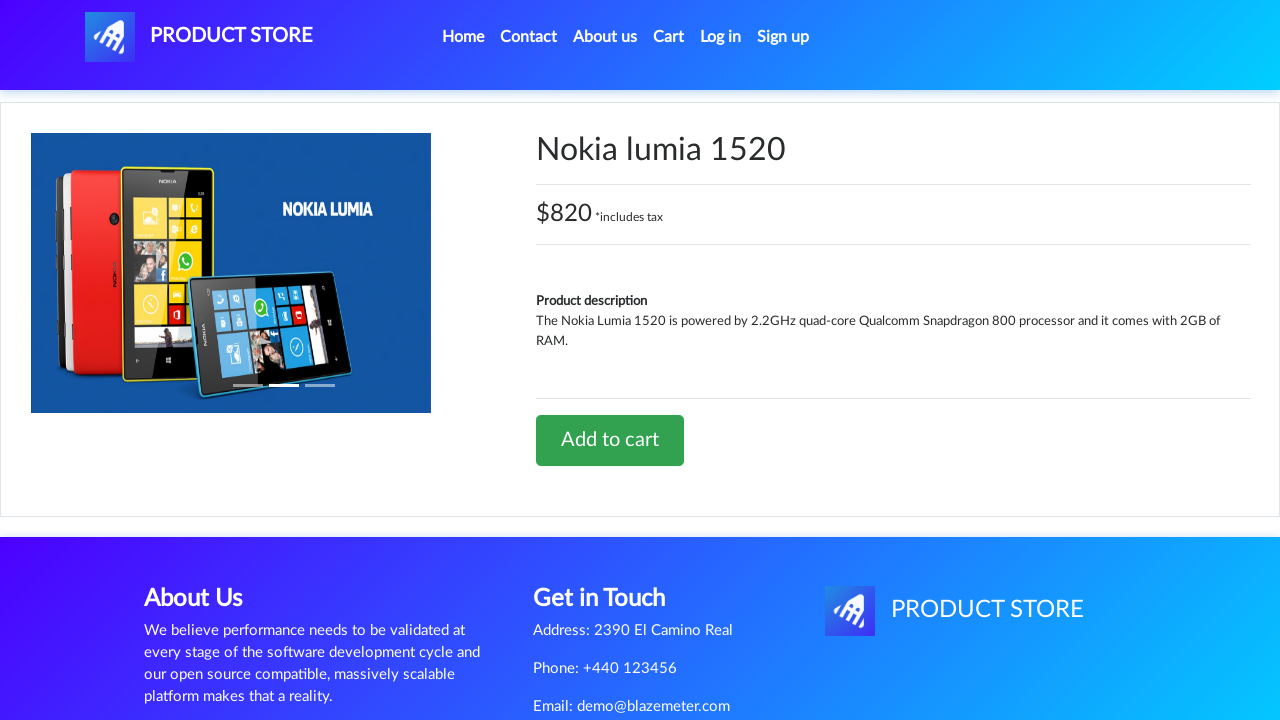

Waited 2 seconds for add to cart alert
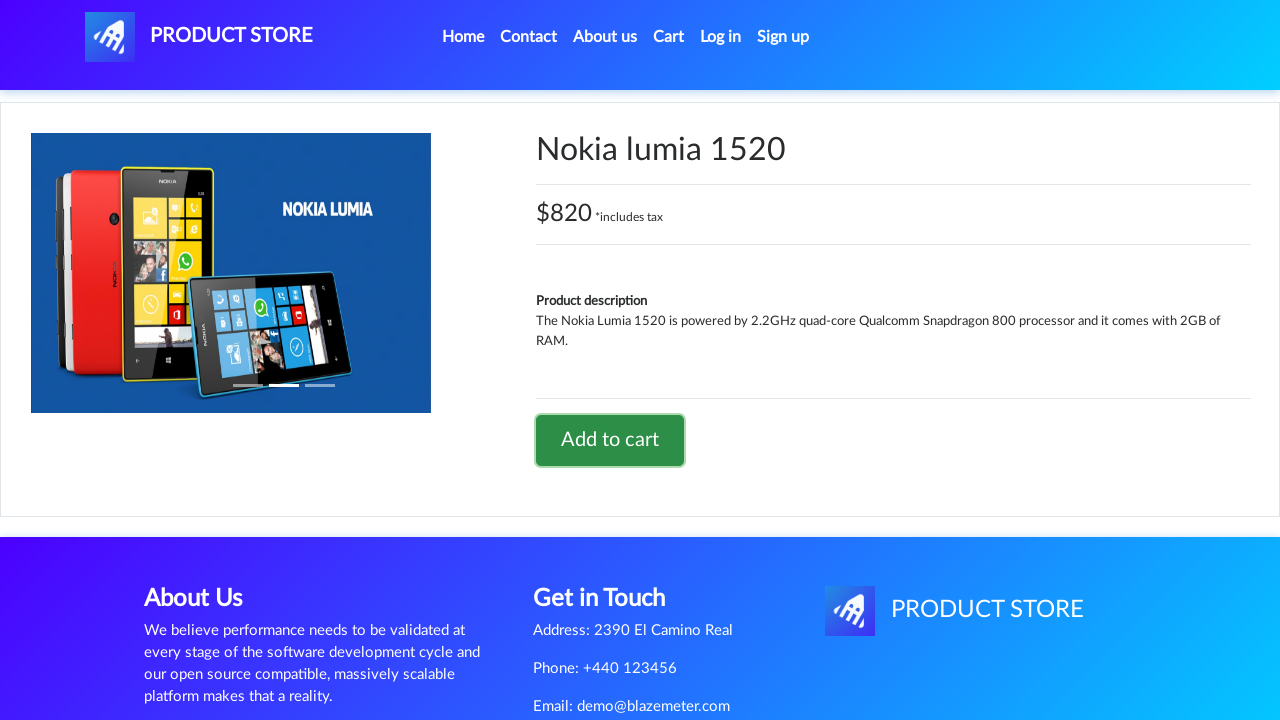

Clicked on cart icon to navigate to cart page at (669, 37) on #cartur
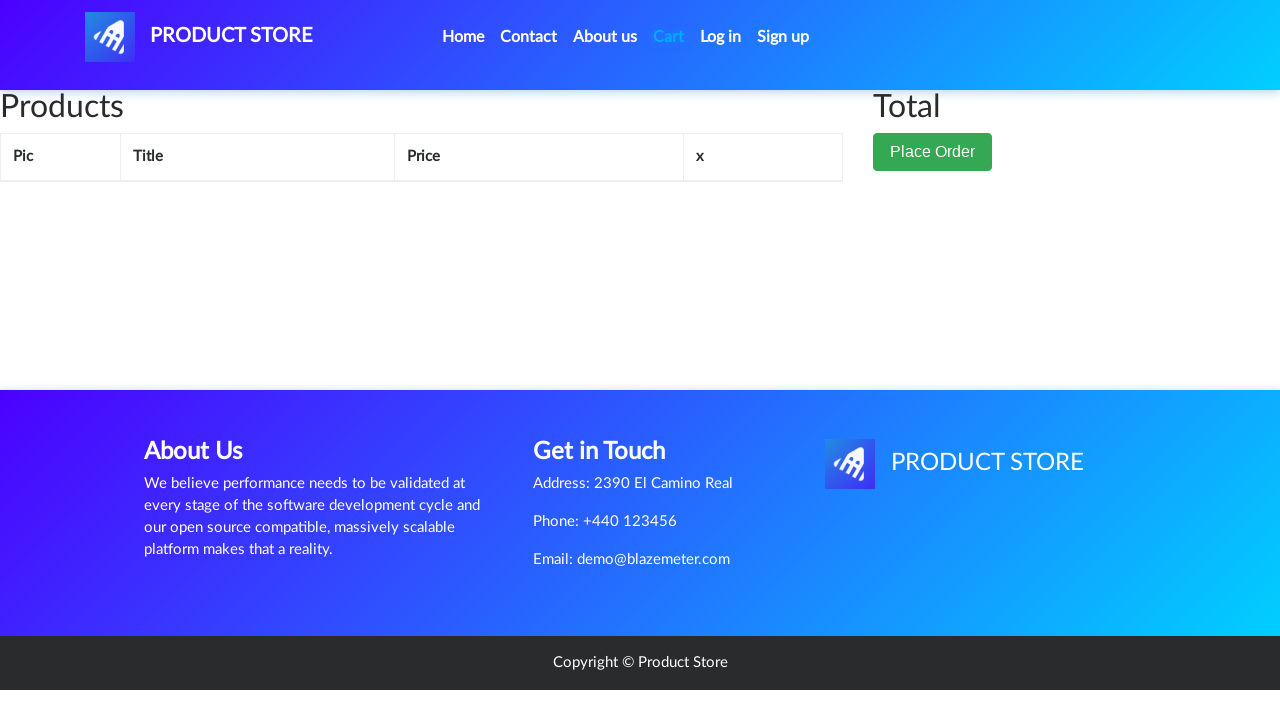

Cart page loaded with product table visible
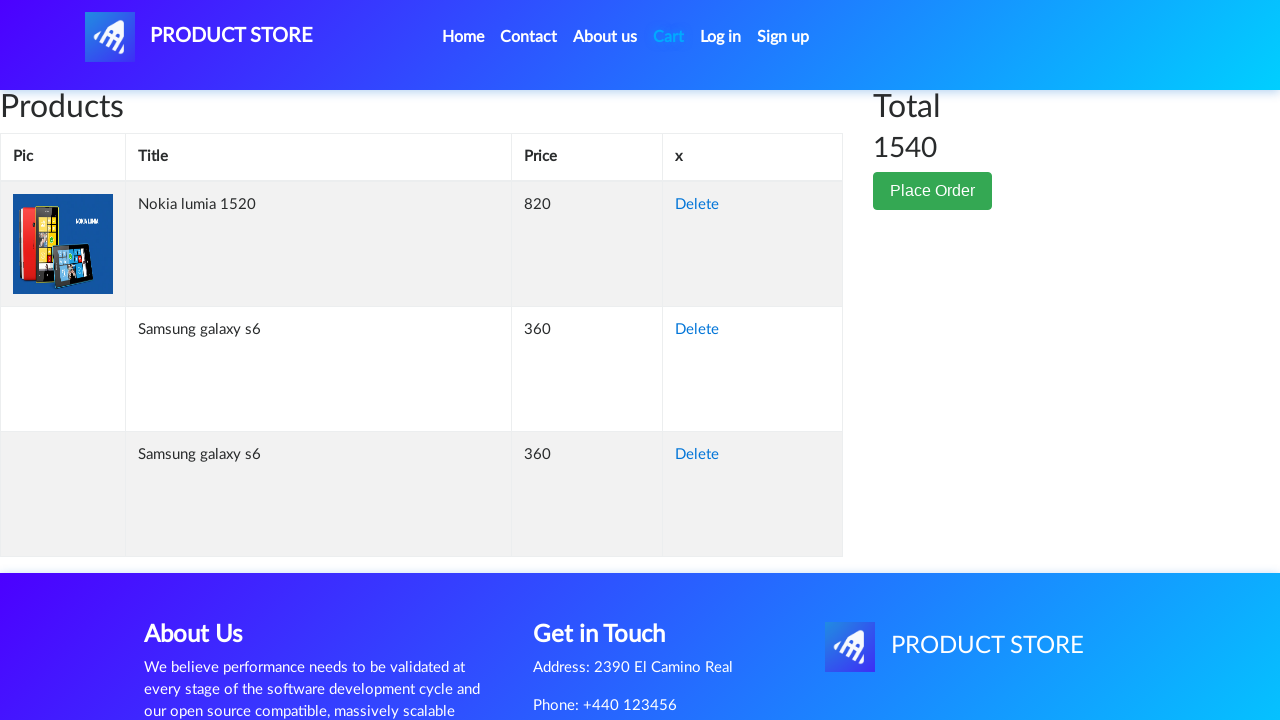

Total price element is now visible and ready for verification
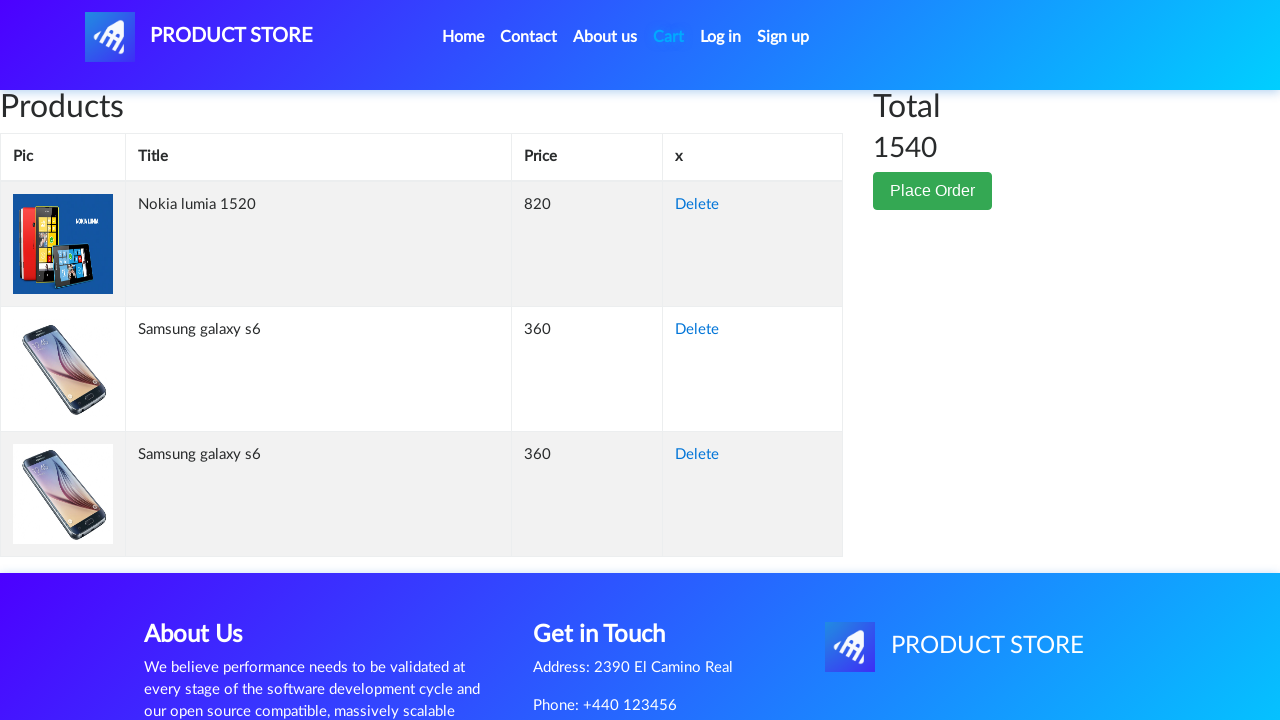

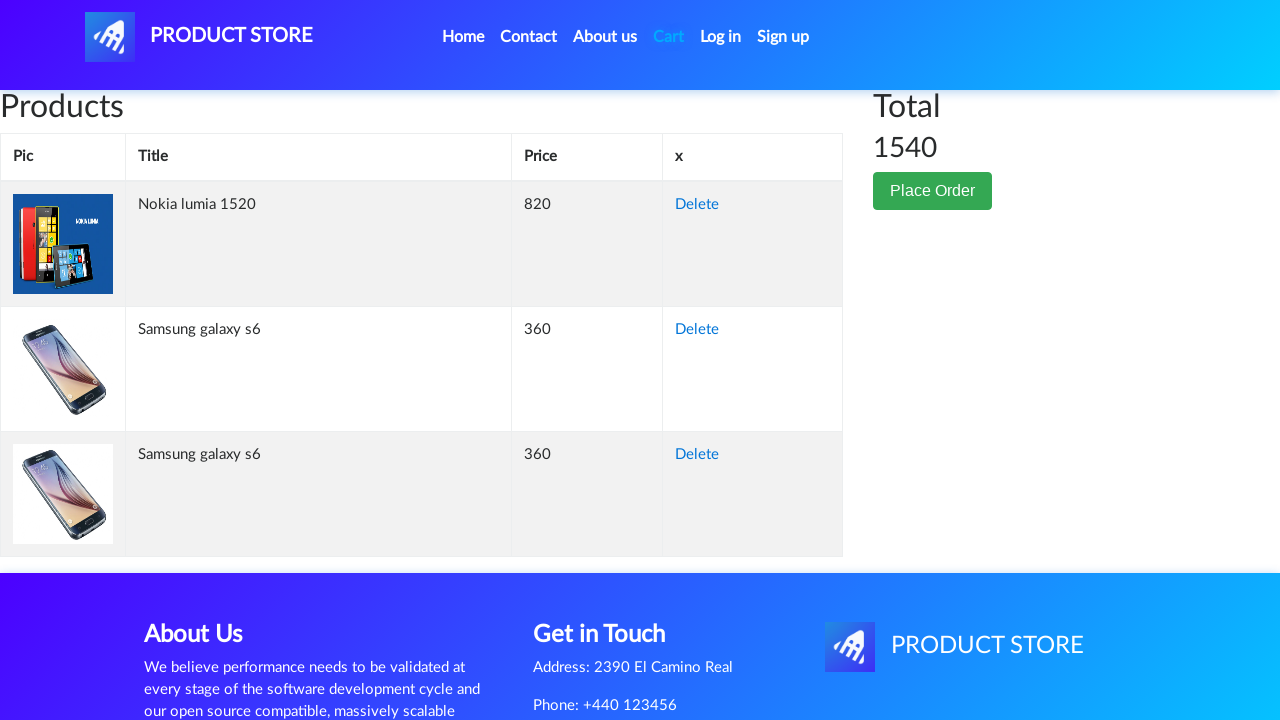